Opens the login modal and verifies the header text displays "Log in"

Starting URL: https://www.demoblaze.com/

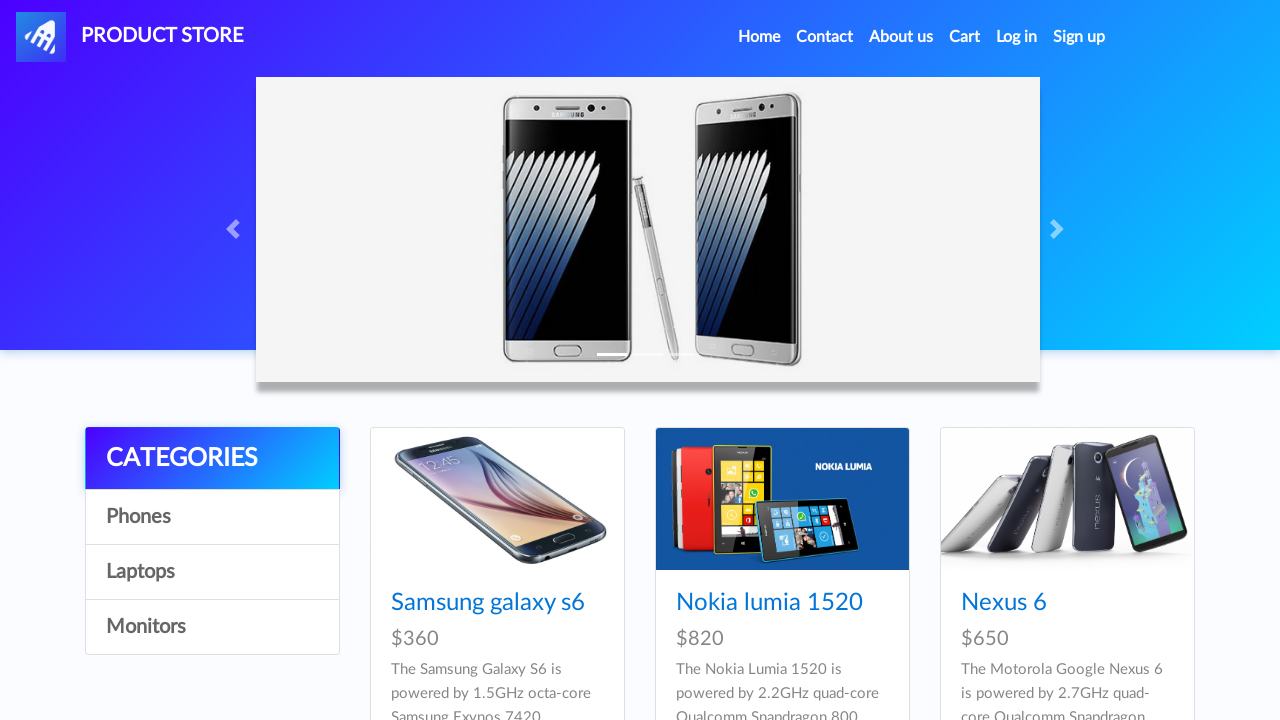

Clicked the Log in button in the header at (1017, 37) on #login2
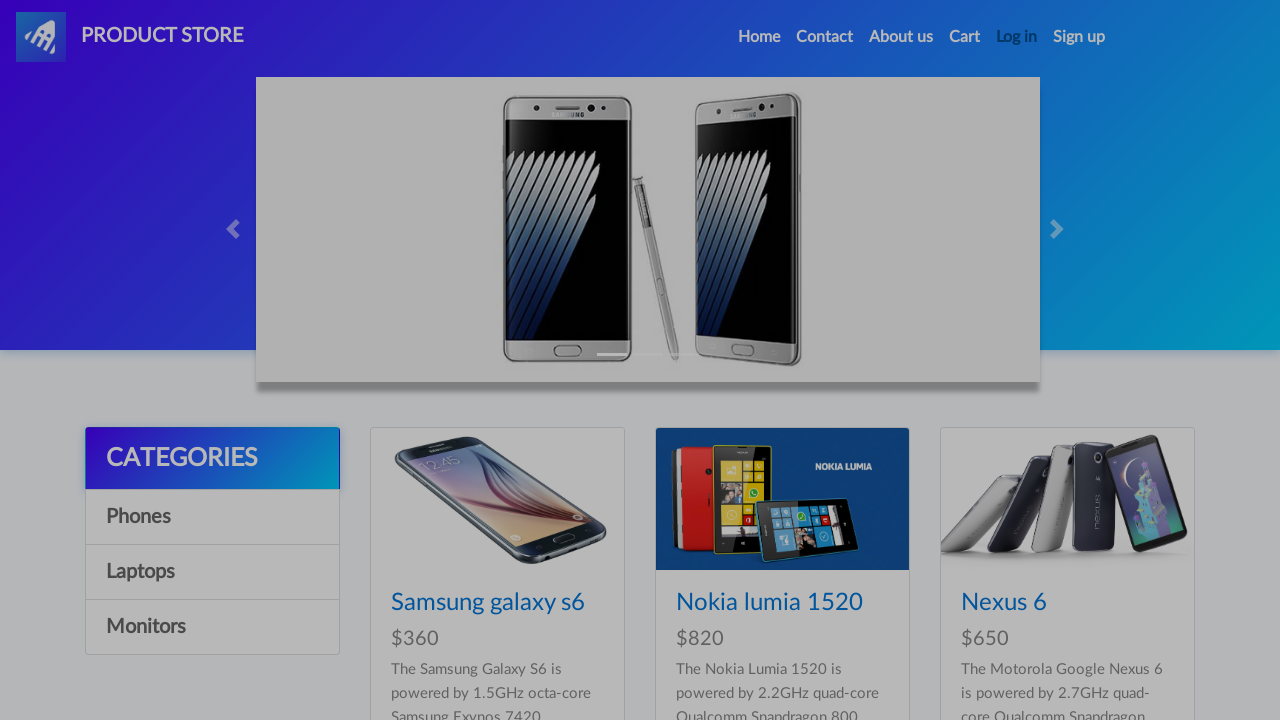

Login modal became visible
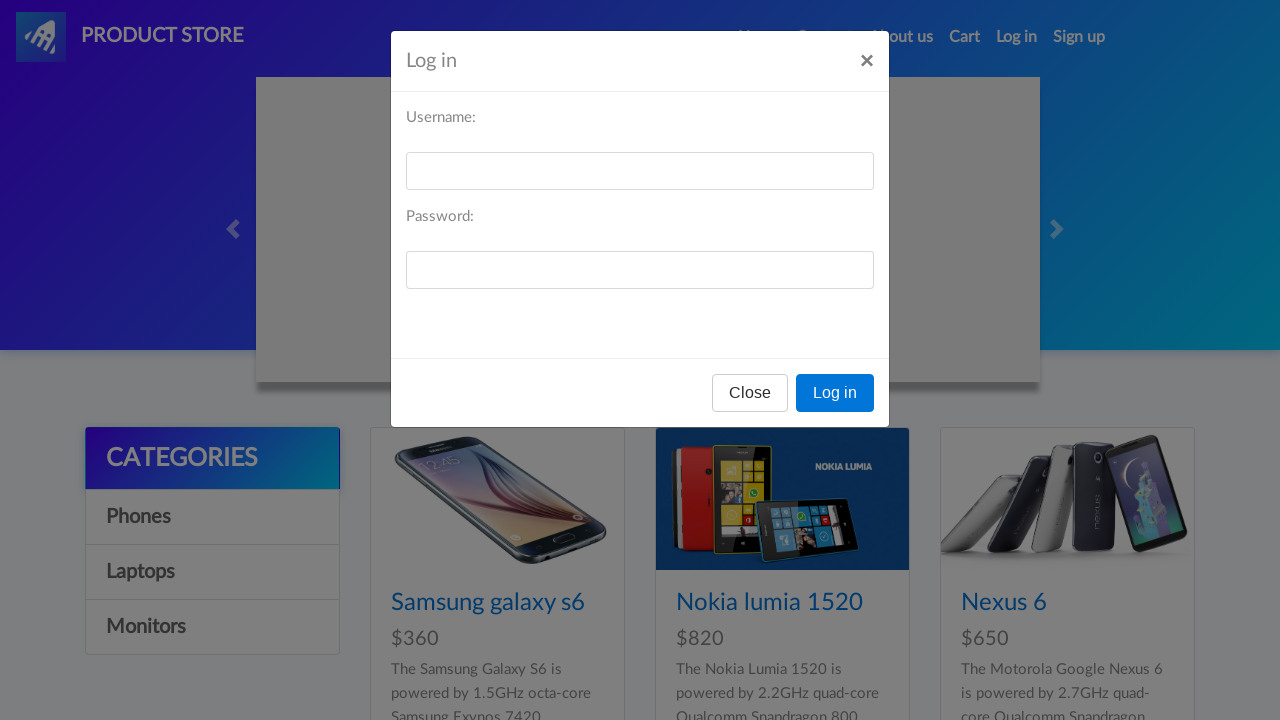

Located the login modal header element
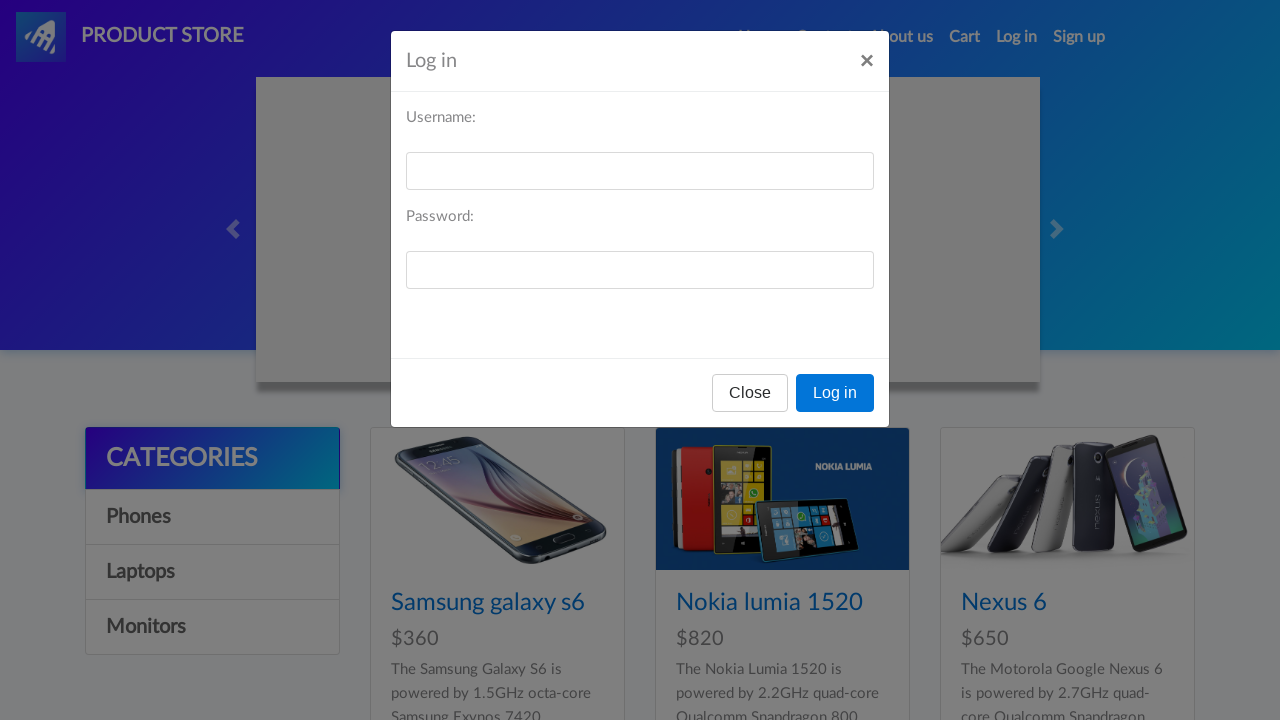

Modal header text 'Log in' is visible and verified
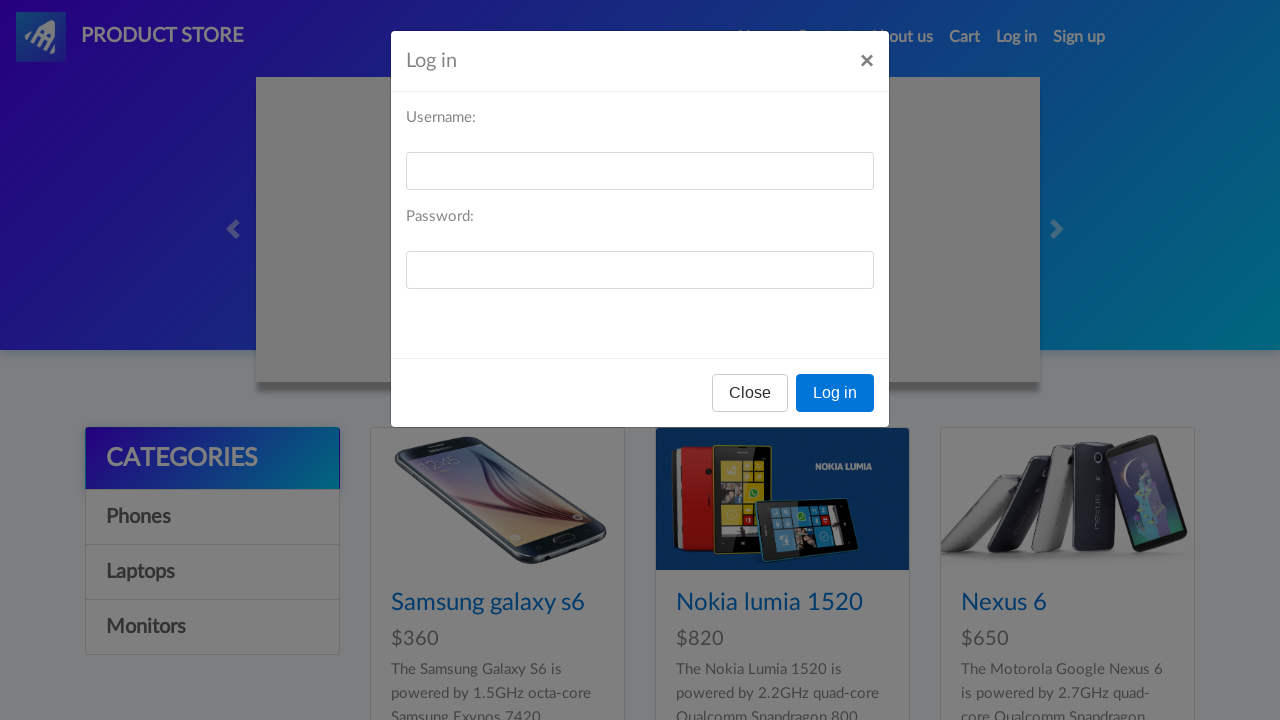

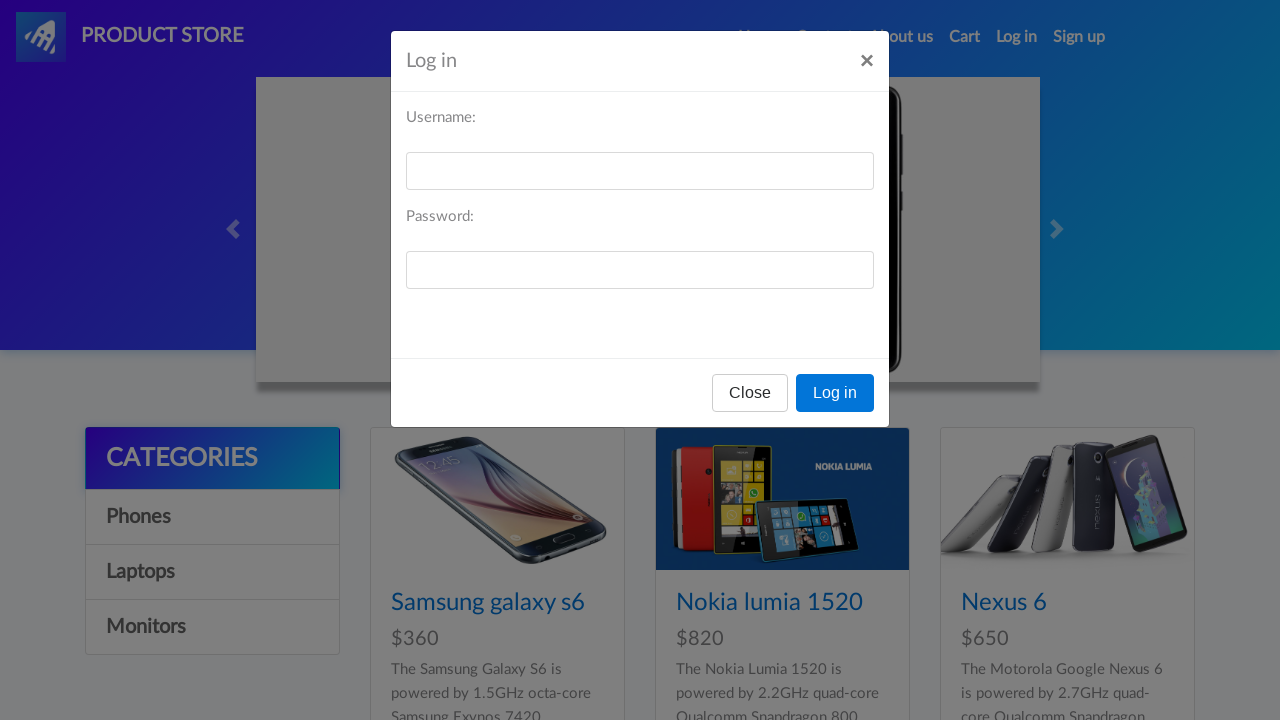